Navigates to Flipkart homepage and loads the page. This is a minimal browser automation script that simply opens the Flipkart website.

Starting URL: https://www.flipkart.com/

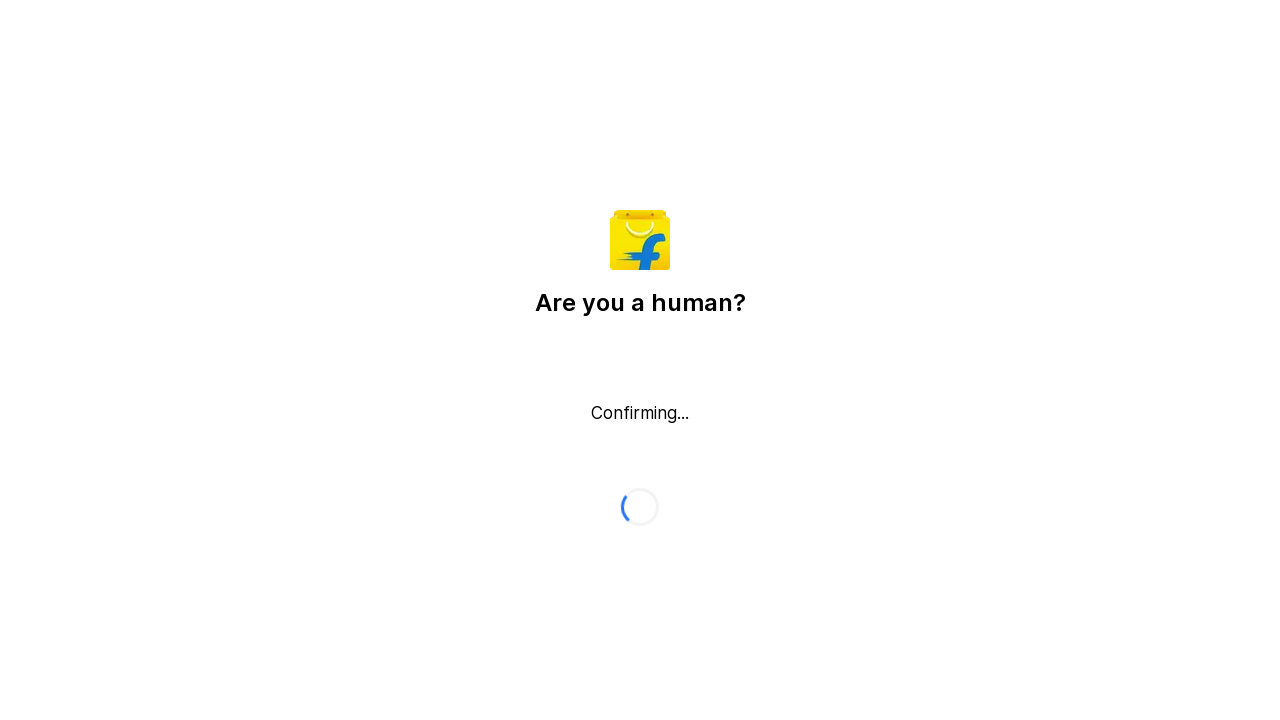

Waited for page to reach domcontentloaded state on Flipkart homepage
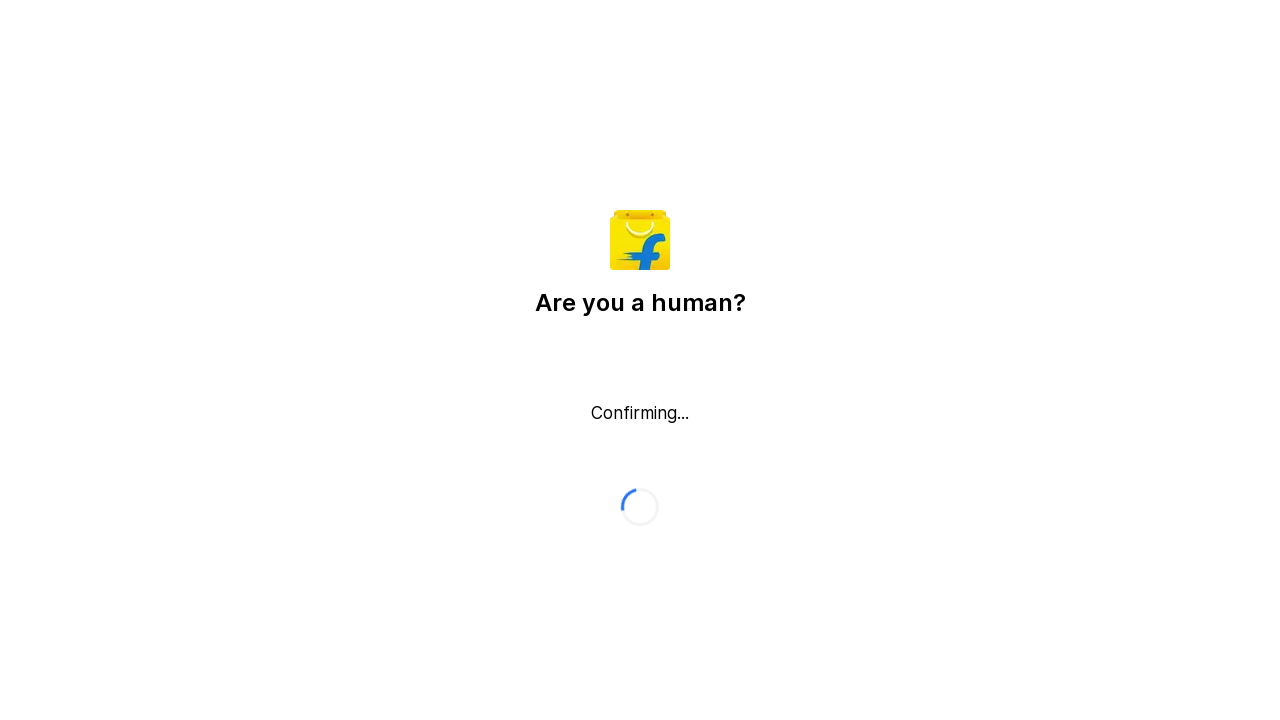

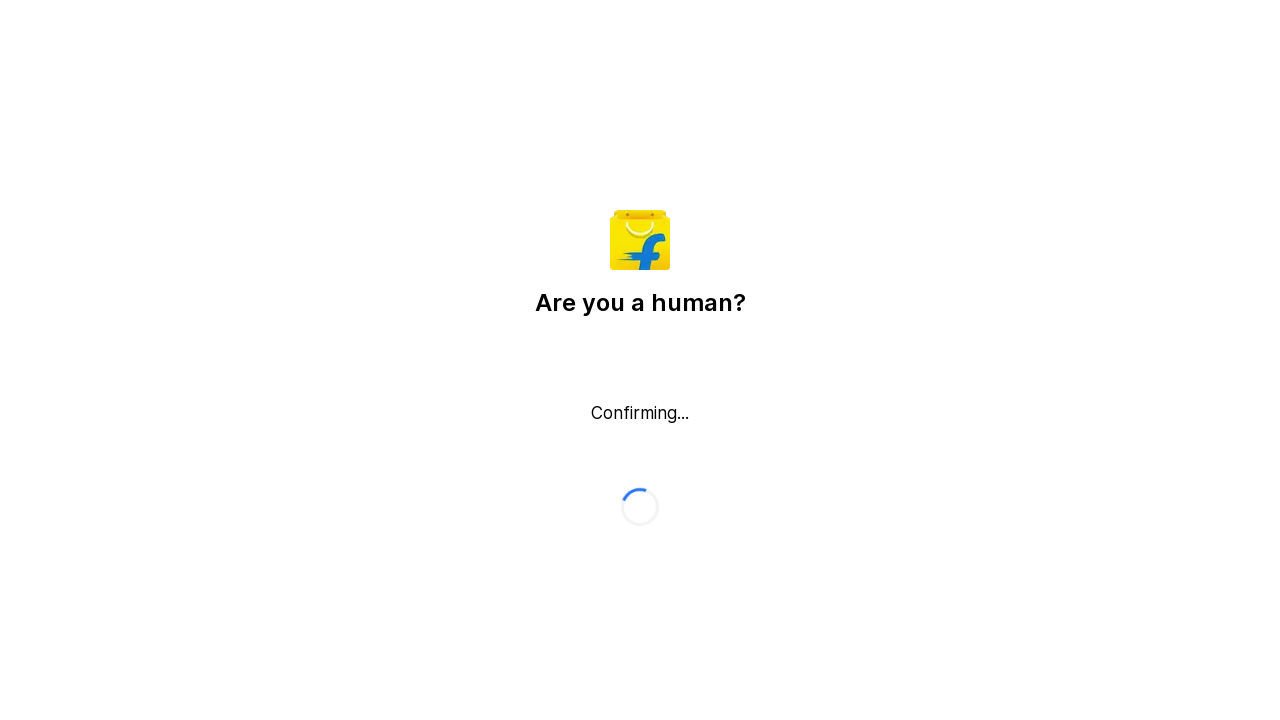